Tests the add/remove elements functionality by clicking the Add Element button, verifying the Delete button appears, then clicking Delete and verifying the page heading remains visible

Starting URL: https://the-internet.herokuapp.com/add_remove_elements/

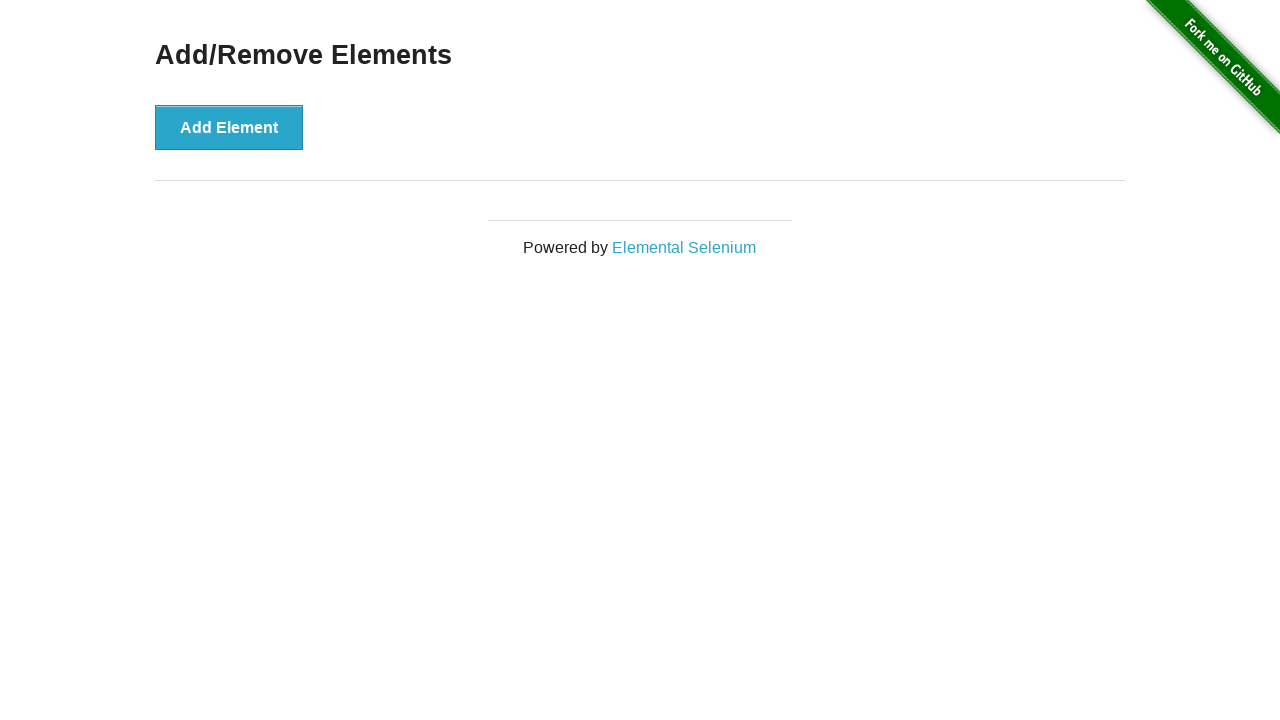

Clicked Add Element button at (229, 127) on button[onclick='addElement()']
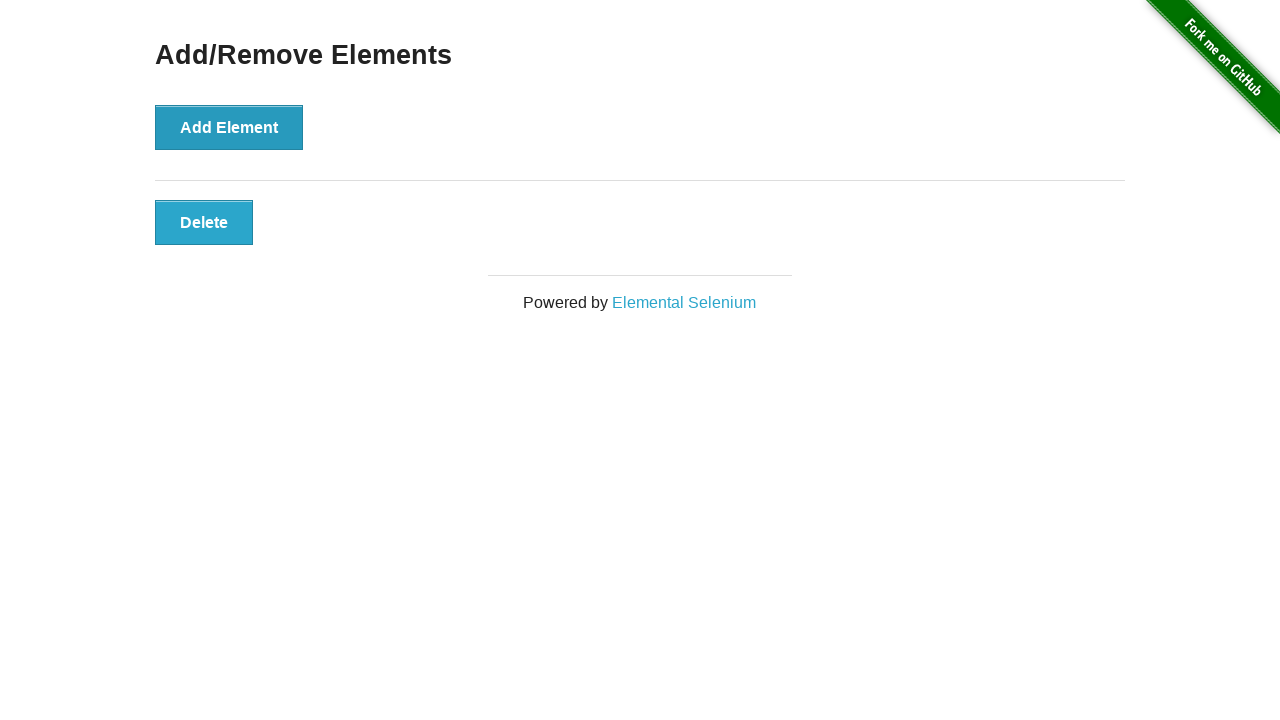

Delete button appeared on page
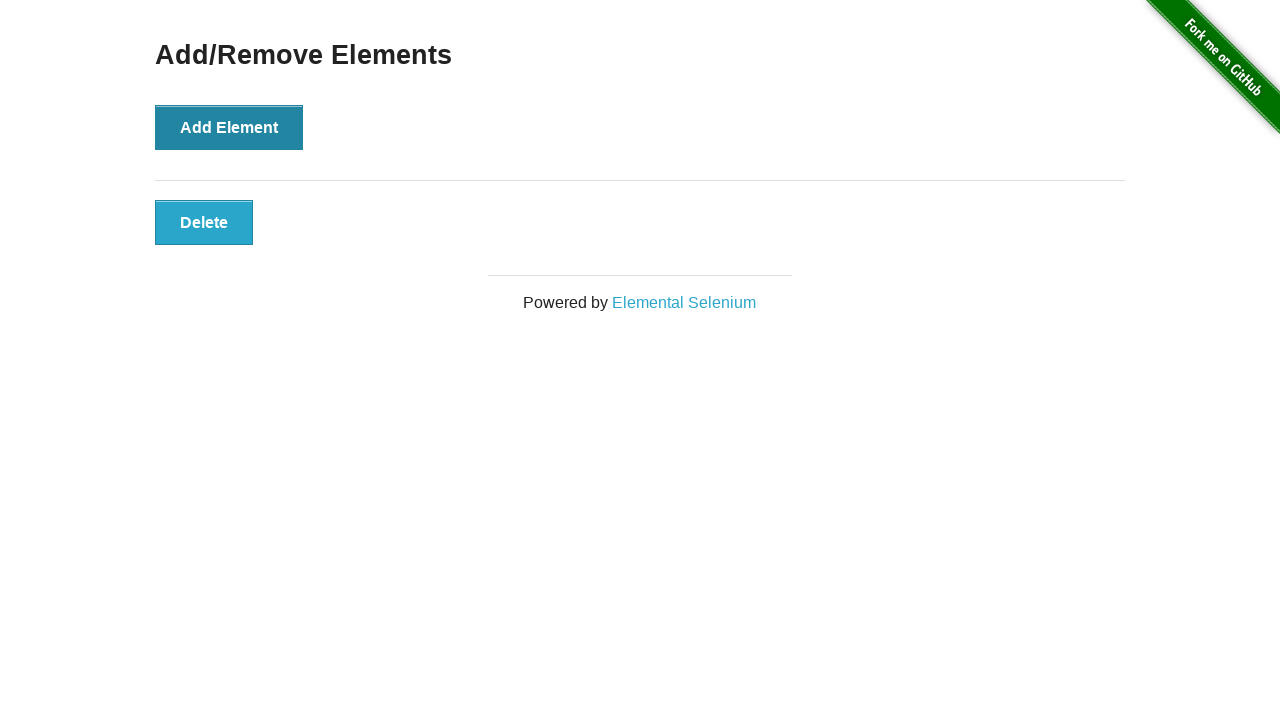

Clicked Delete button at (204, 222) on button[onclick='deleteElement()']
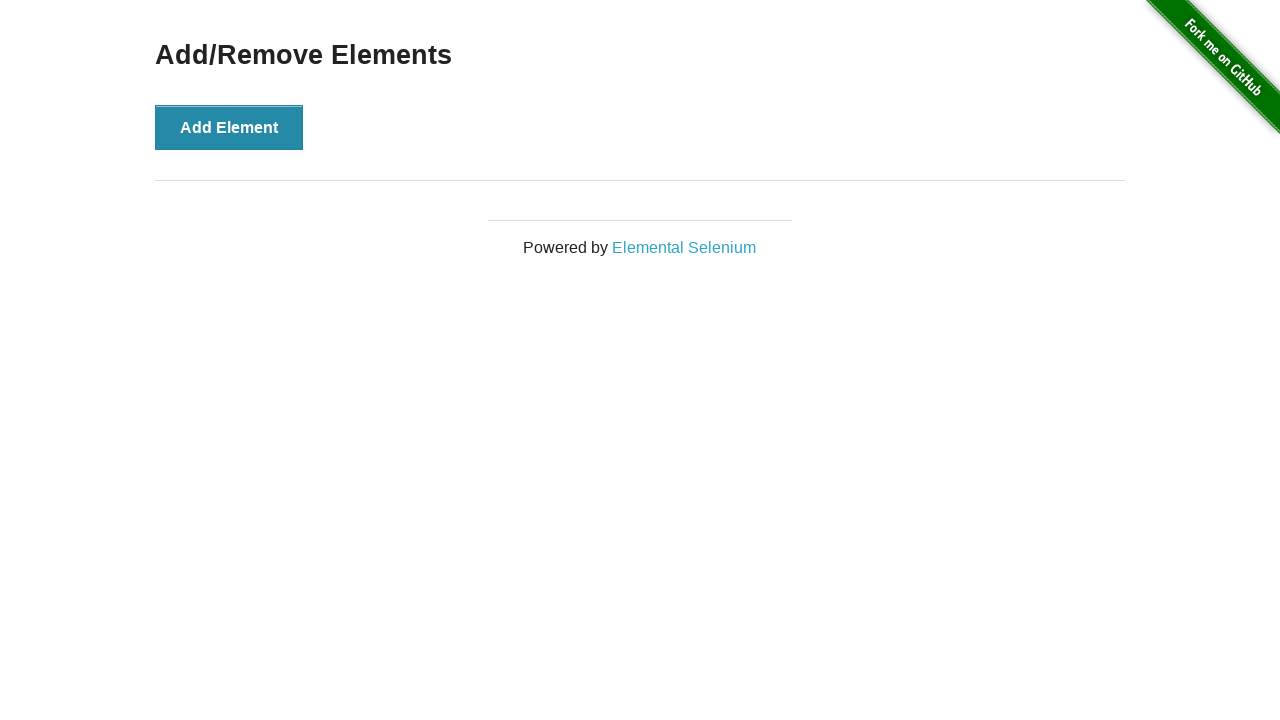

Verified page heading 'Add/Remove Elements' is still visible
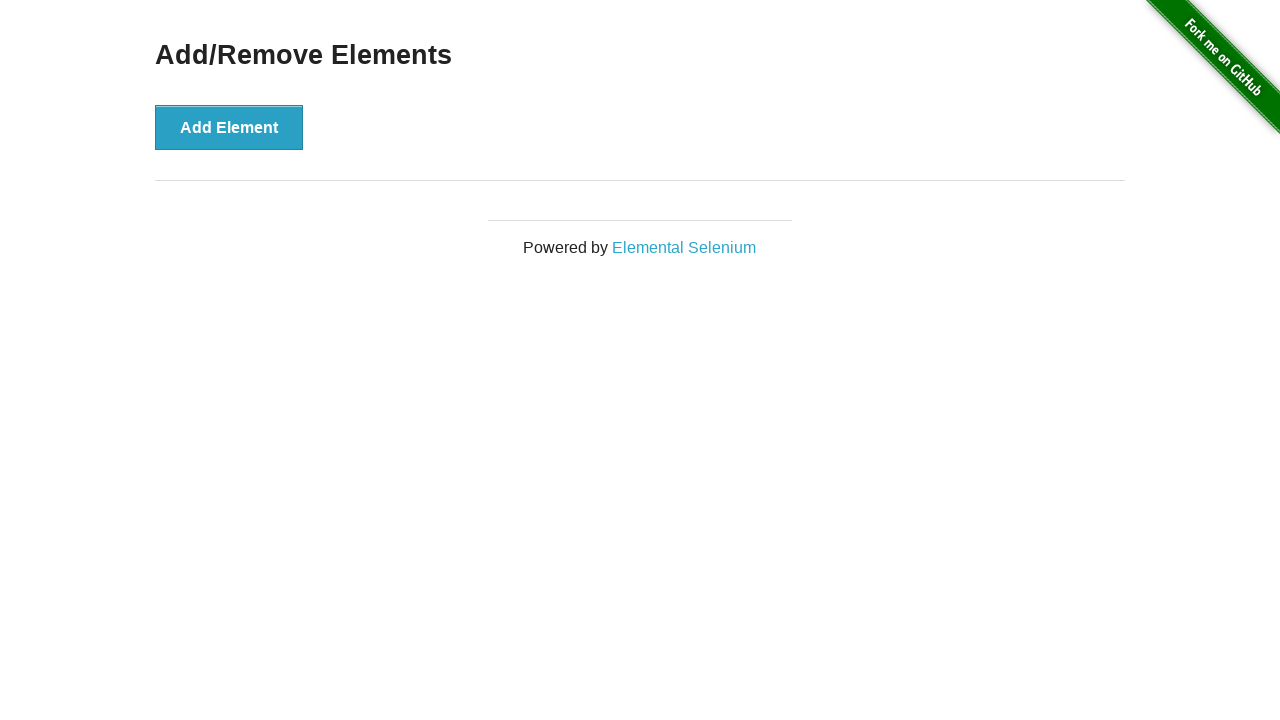

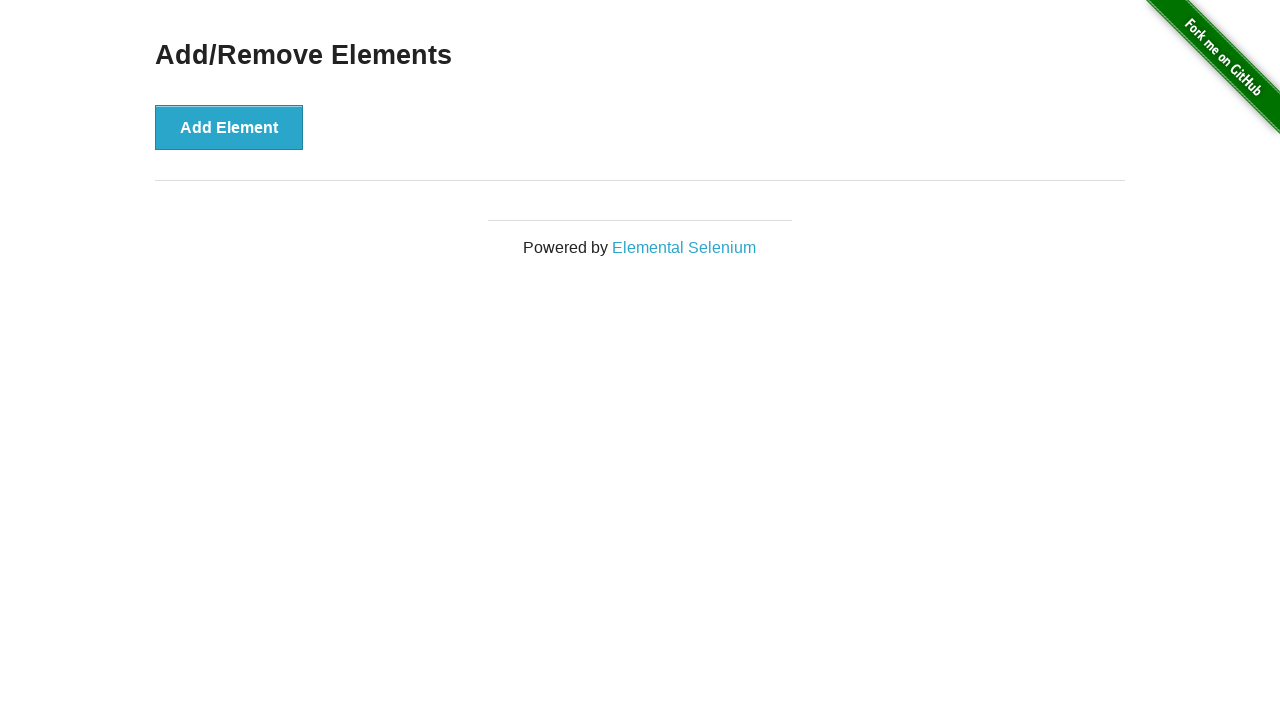